Tests right-click functionality on a button element and verifies that the correct message appears

Starting URL: https://demoqa.com/buttons

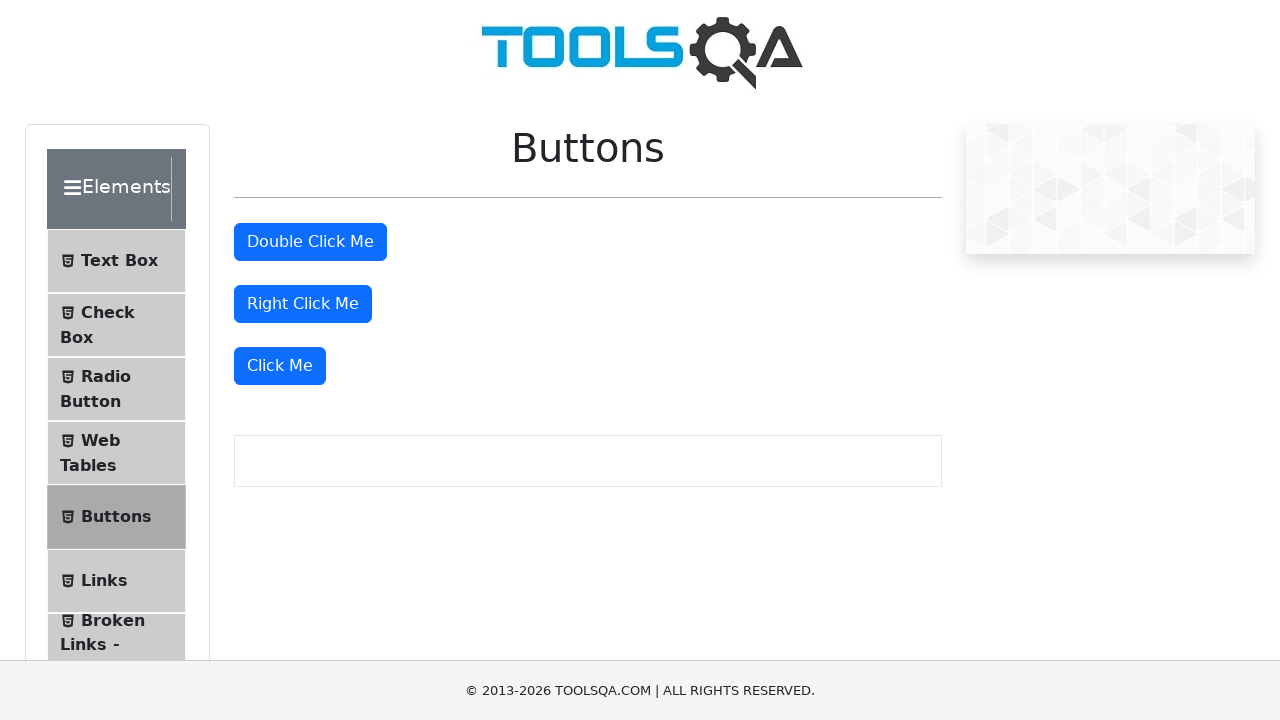

Located right-click button element
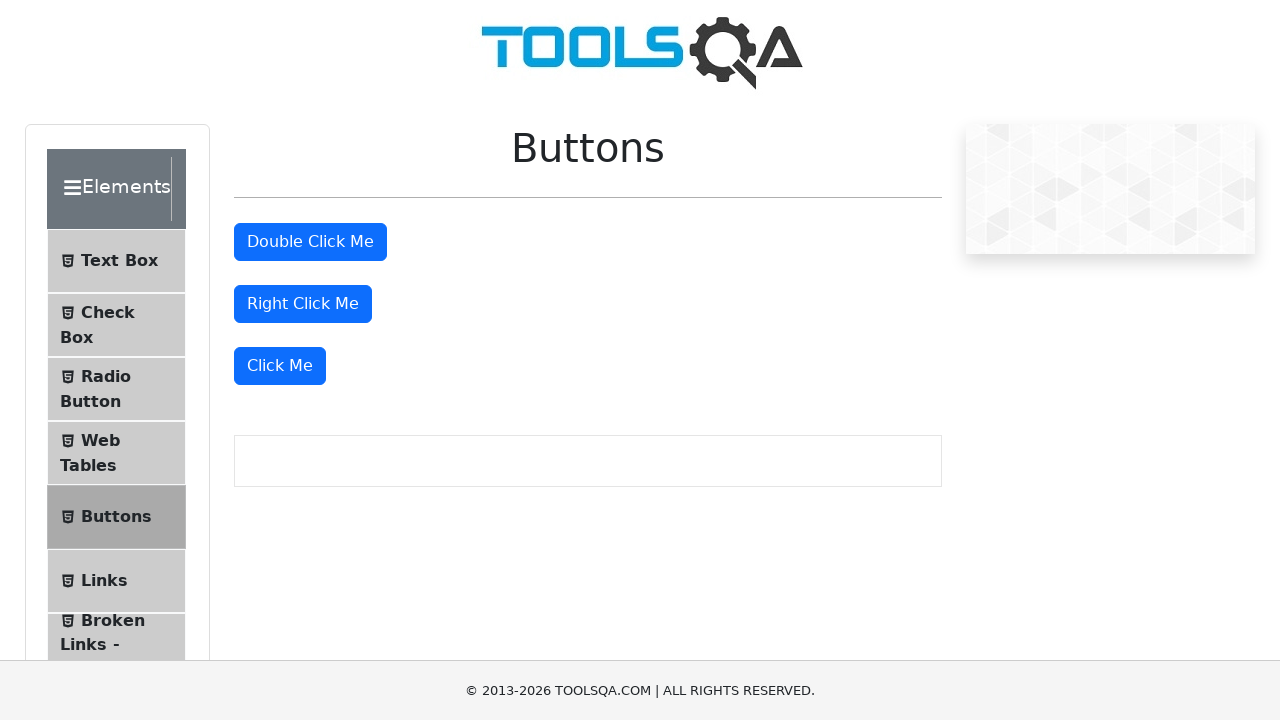

Performed right-click action on button at (303, 304) on #rightClickBtn
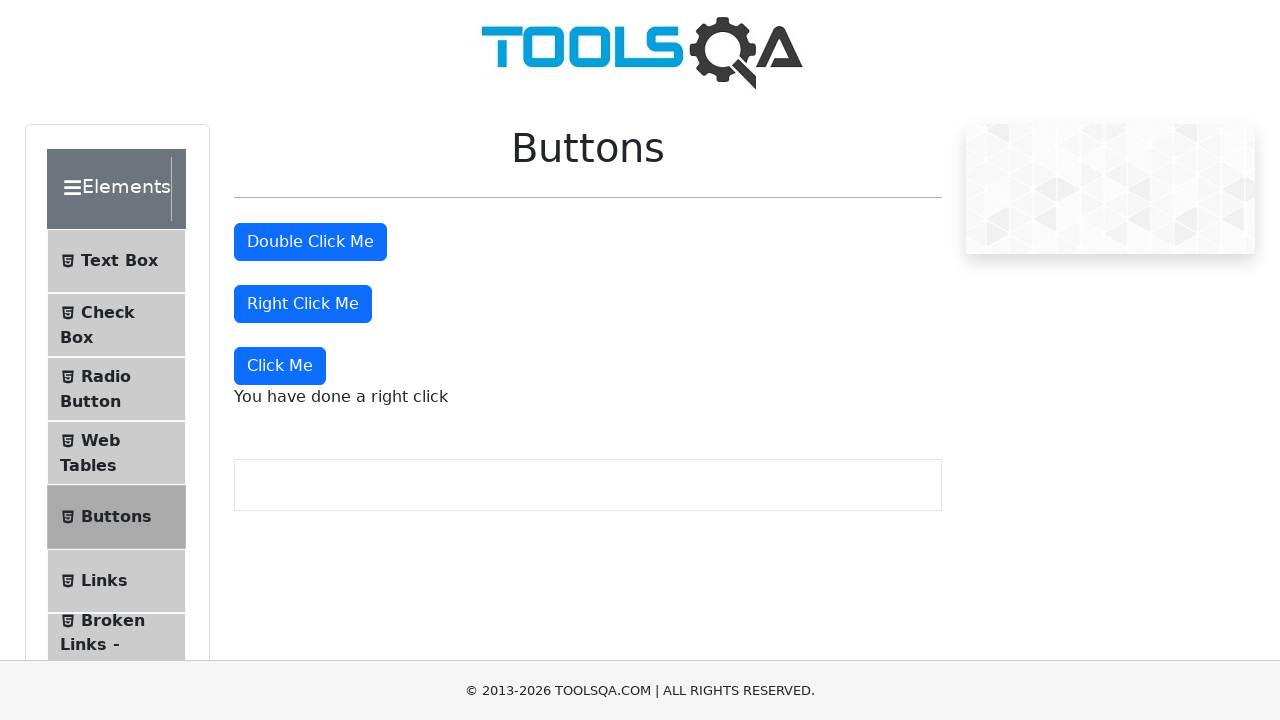

Right-click message element became visible
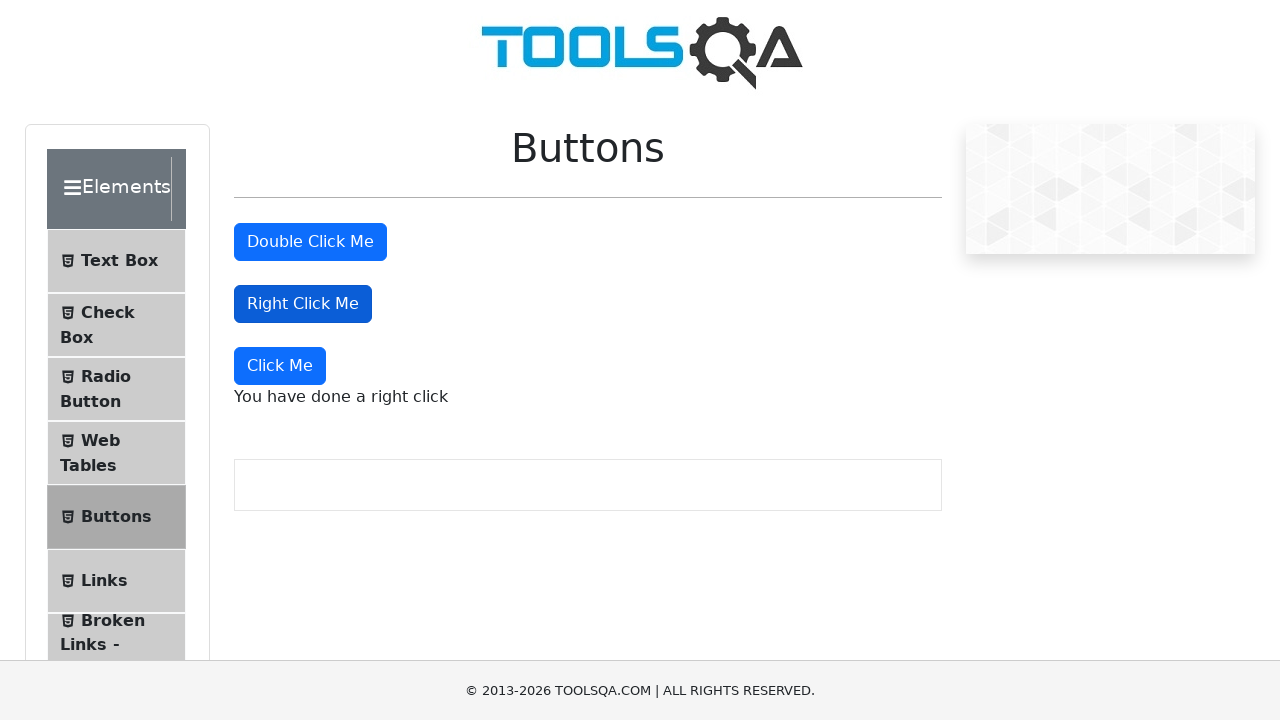

Verified message text is 'You have done a right click'
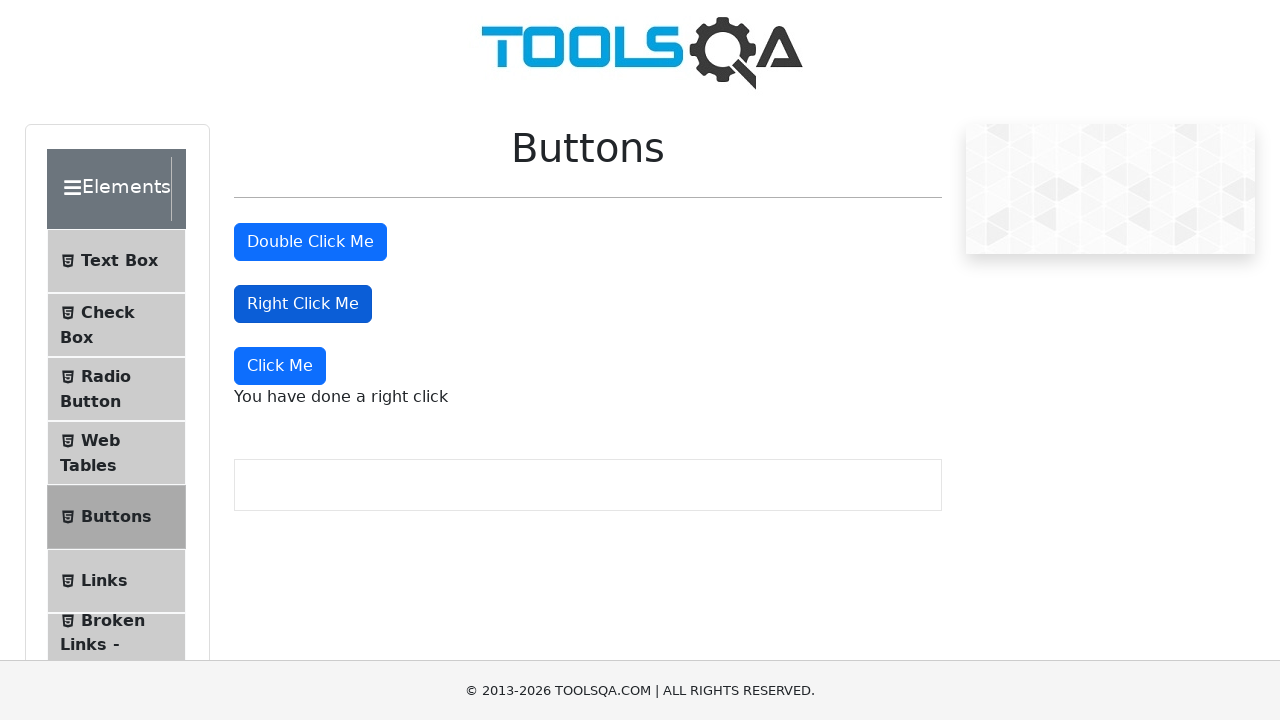

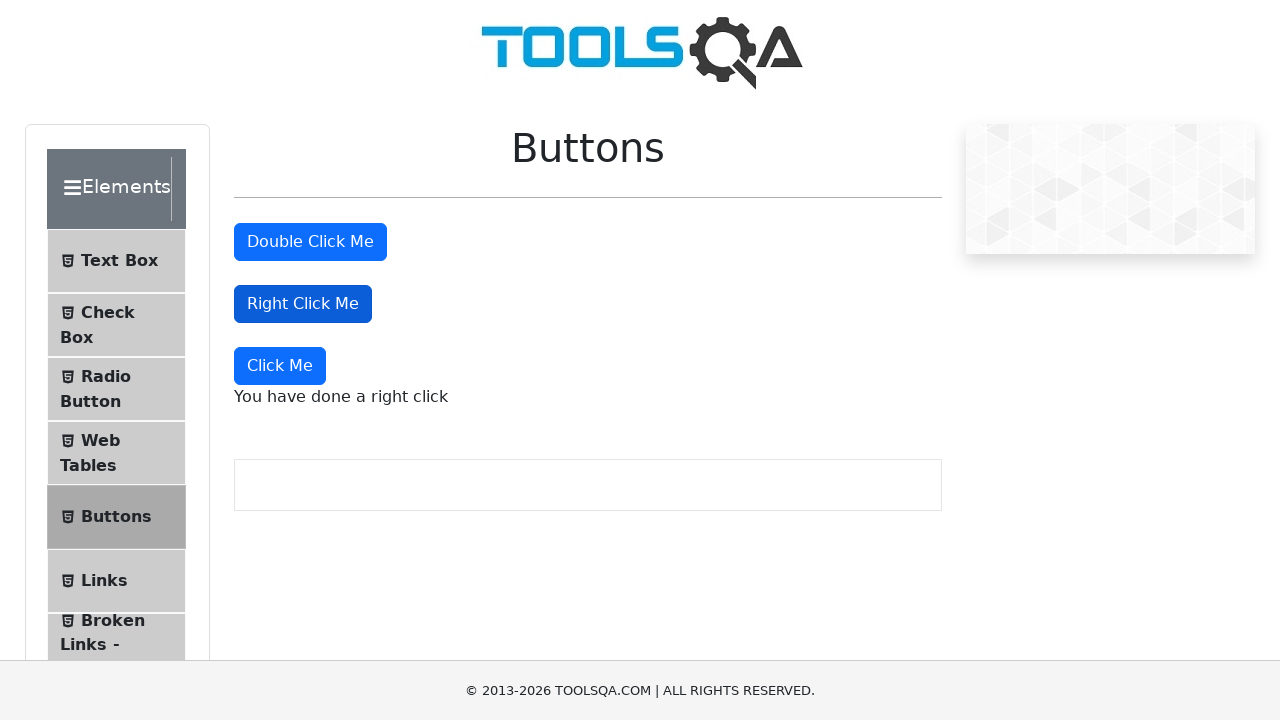